Verifies that a radio/podcast detail page loads correctly by checking the URL and radio player container element

Starting URL: https://www.gcores.com/radios/169168

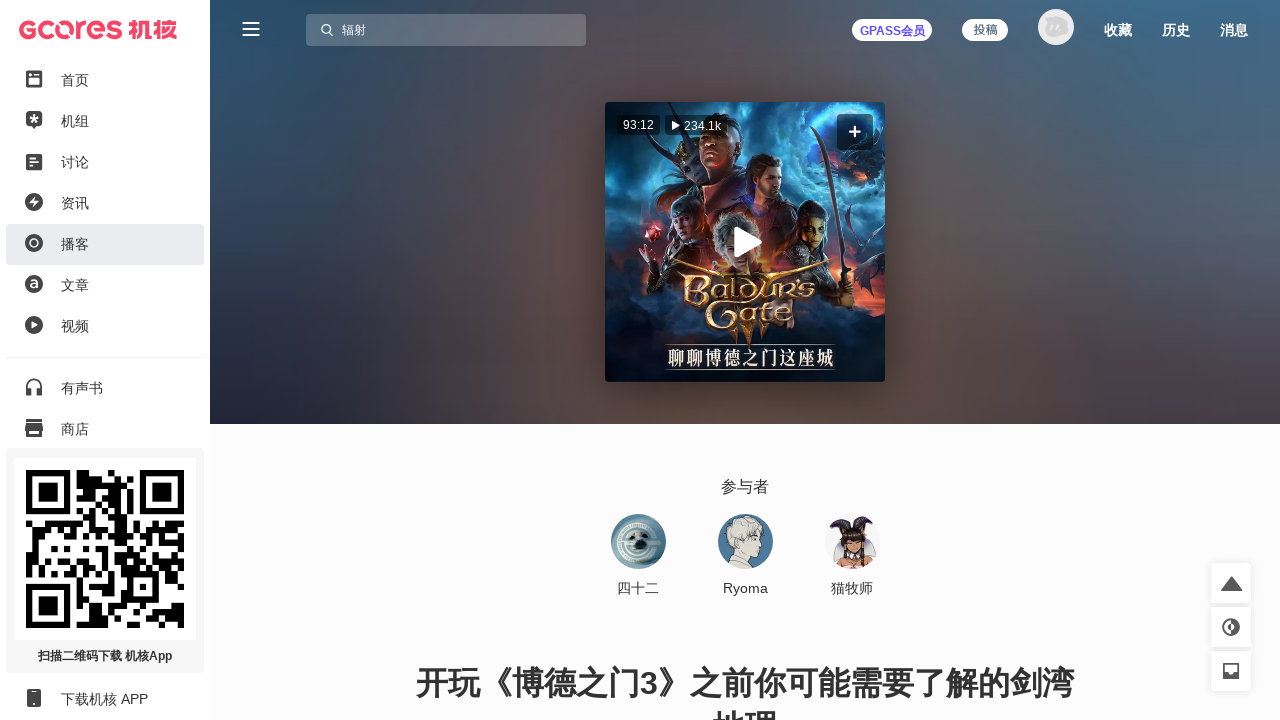

Waited for radio page container to load
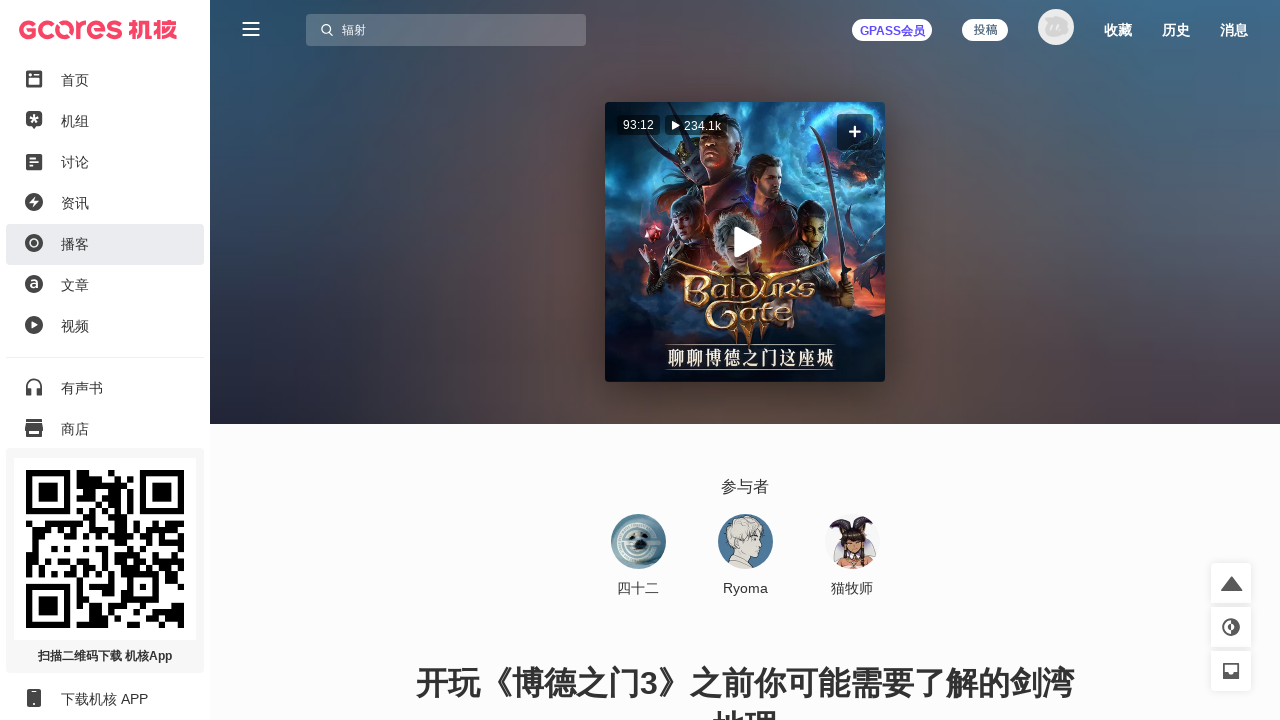

Located radio page container element
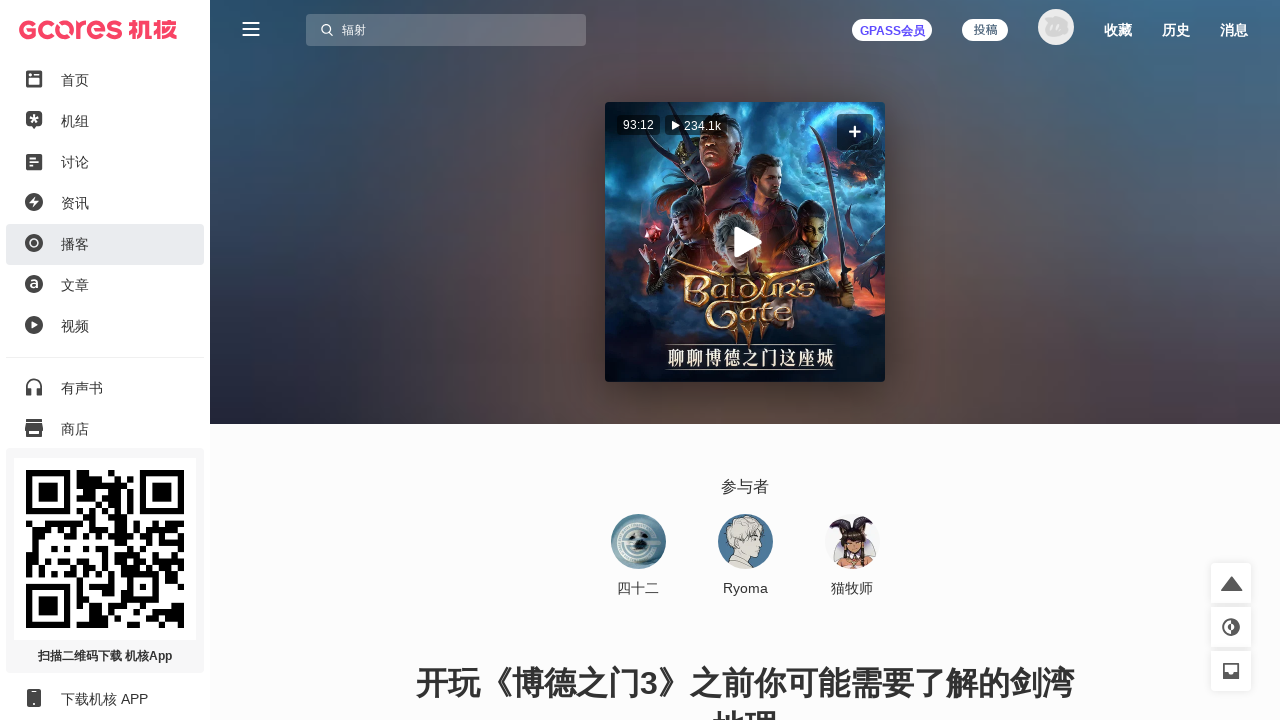

Verified radio page container is visible
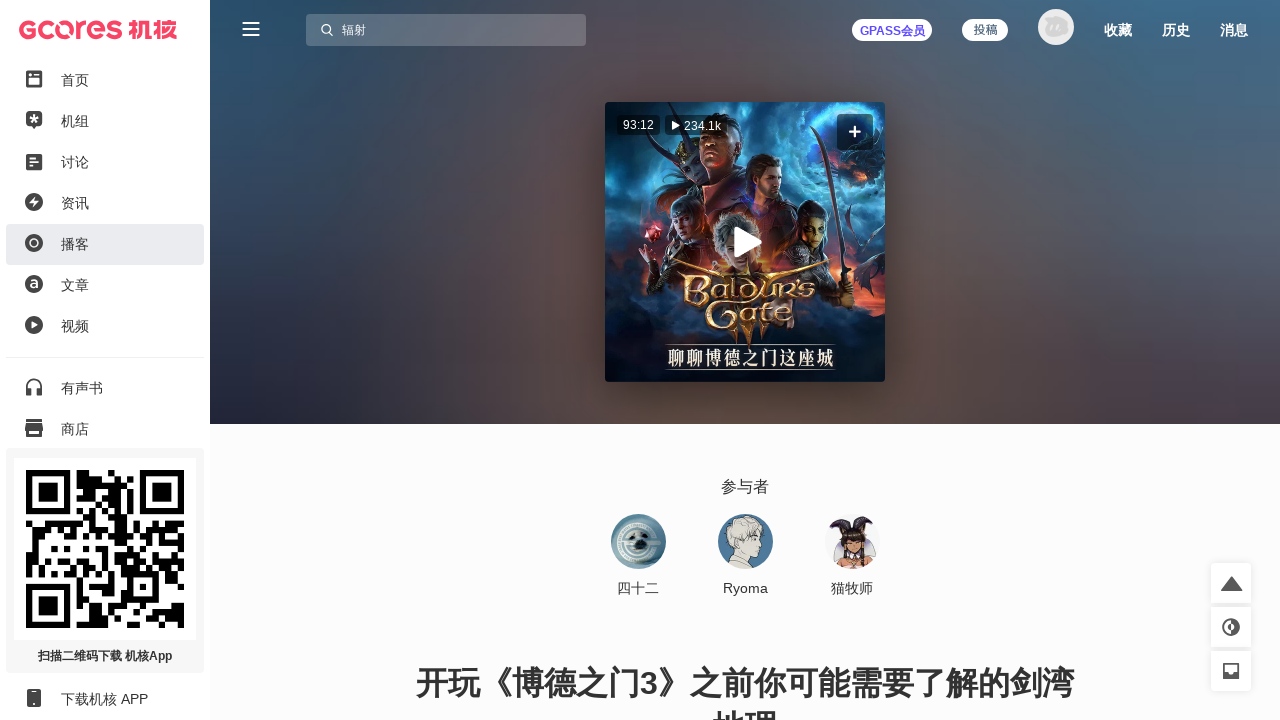

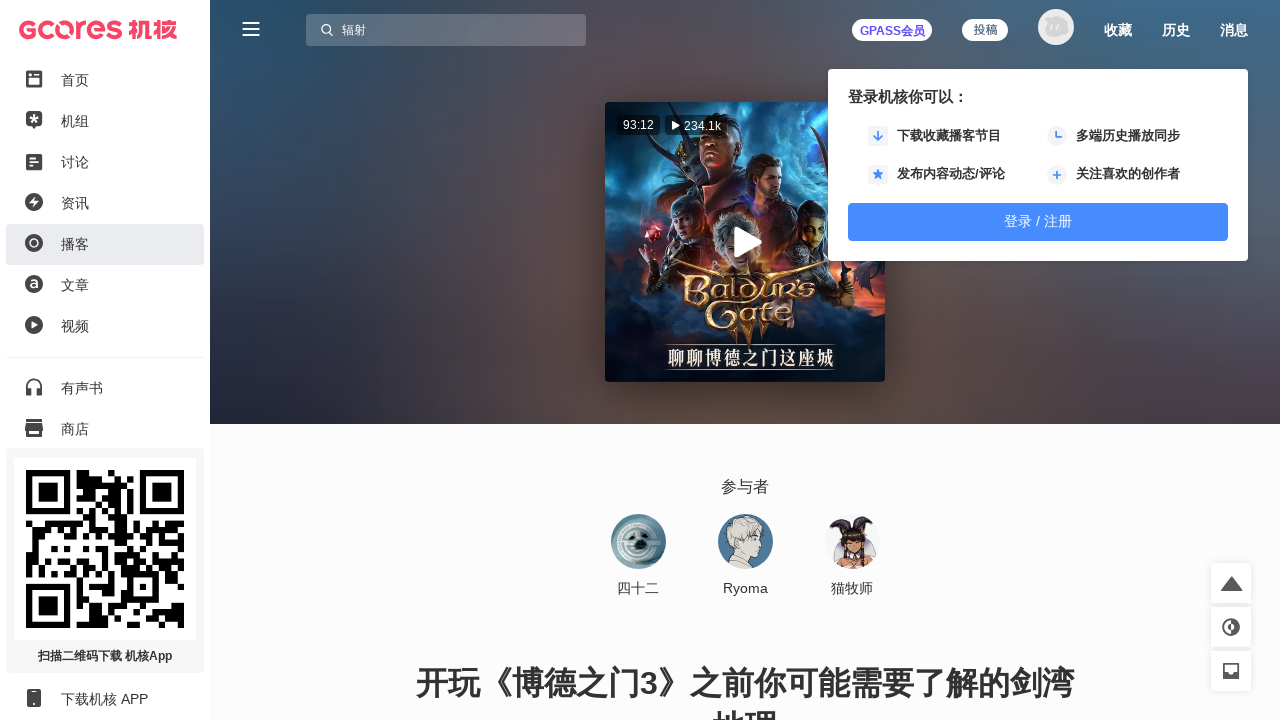